Navigates to a registration page and scrolls to view the Refresh button element

Starting URL: http://demo.automationtesting.in/Register.html

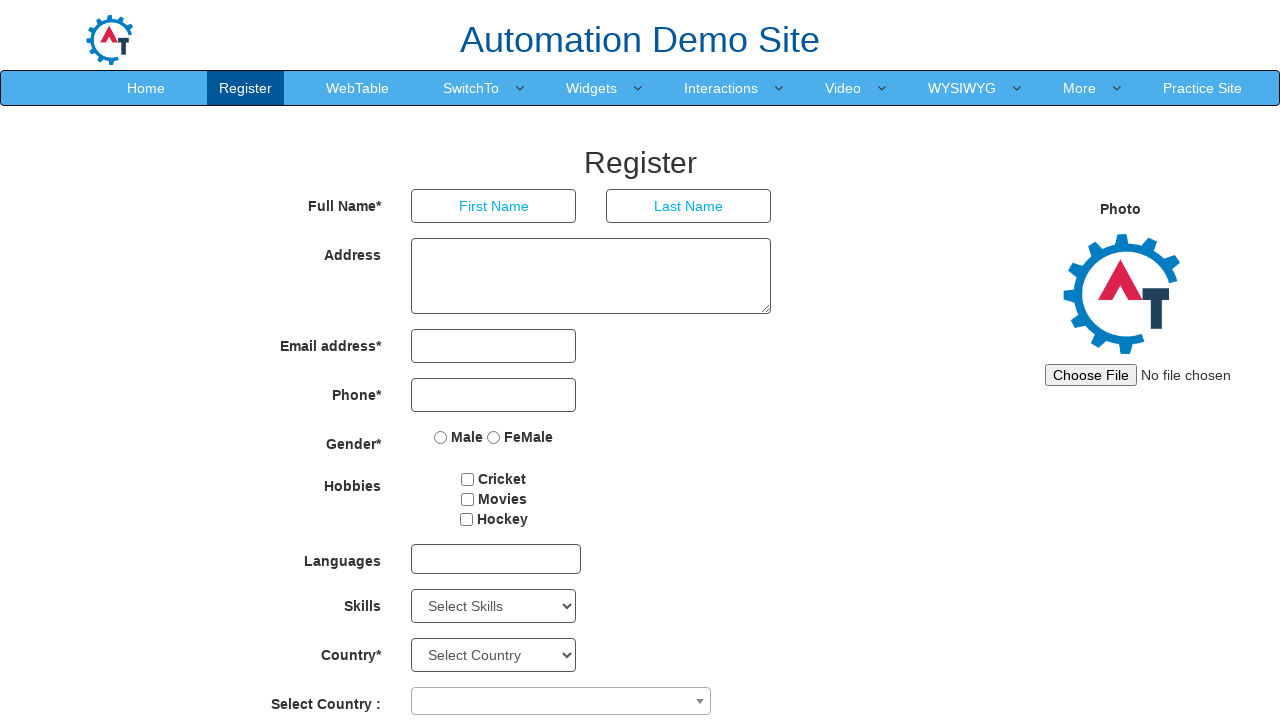

Navigated to registration page at http://demo.automationtesting.in/Register.html
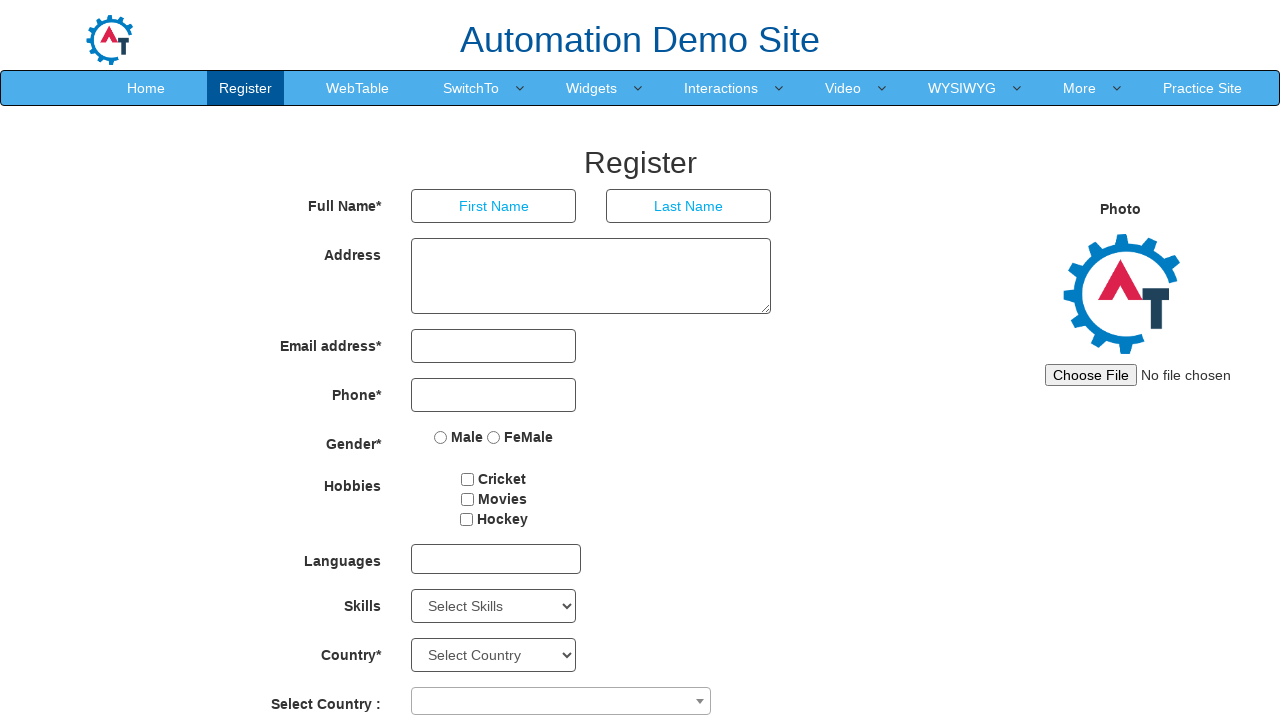

Located Refresh button element
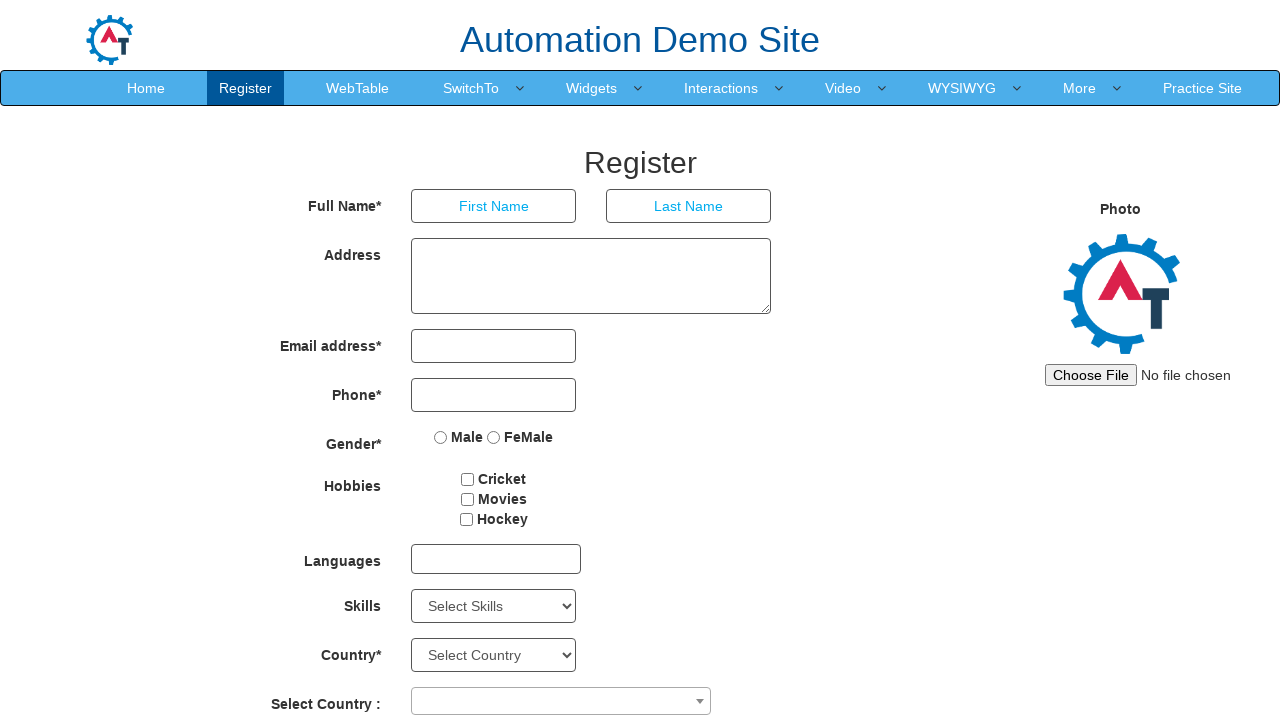

Scrolled to view Refresh button element
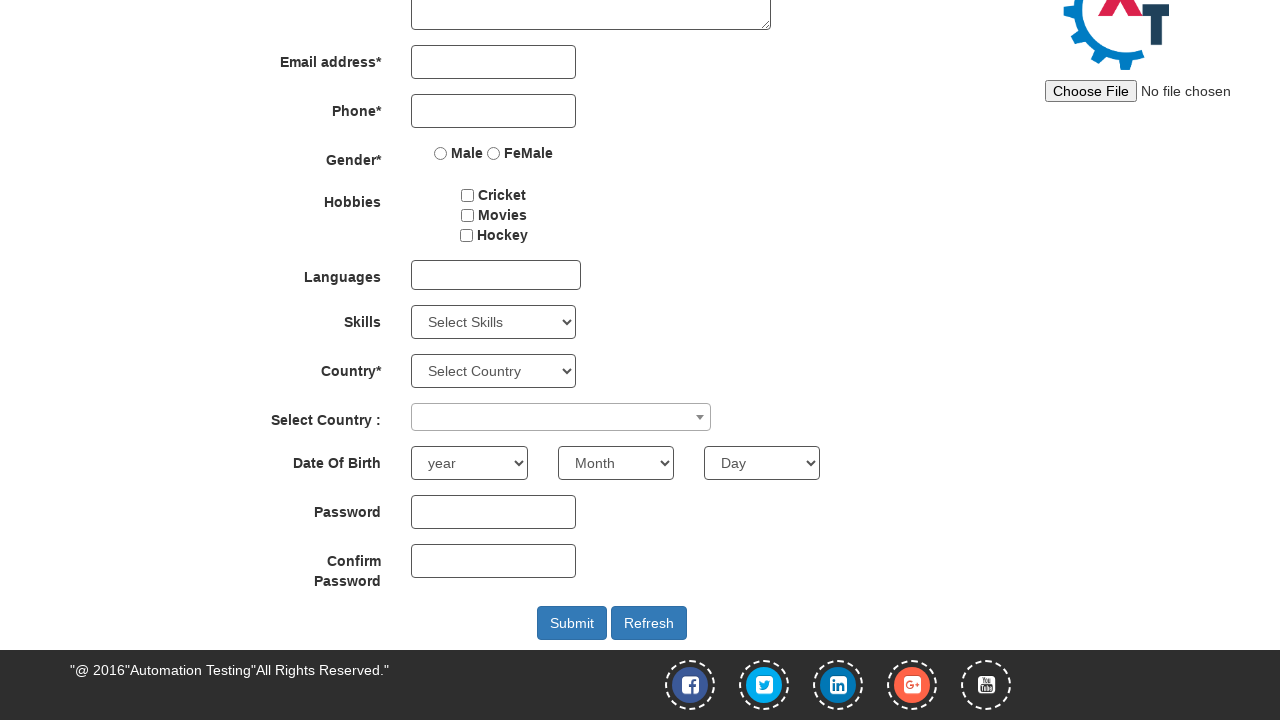

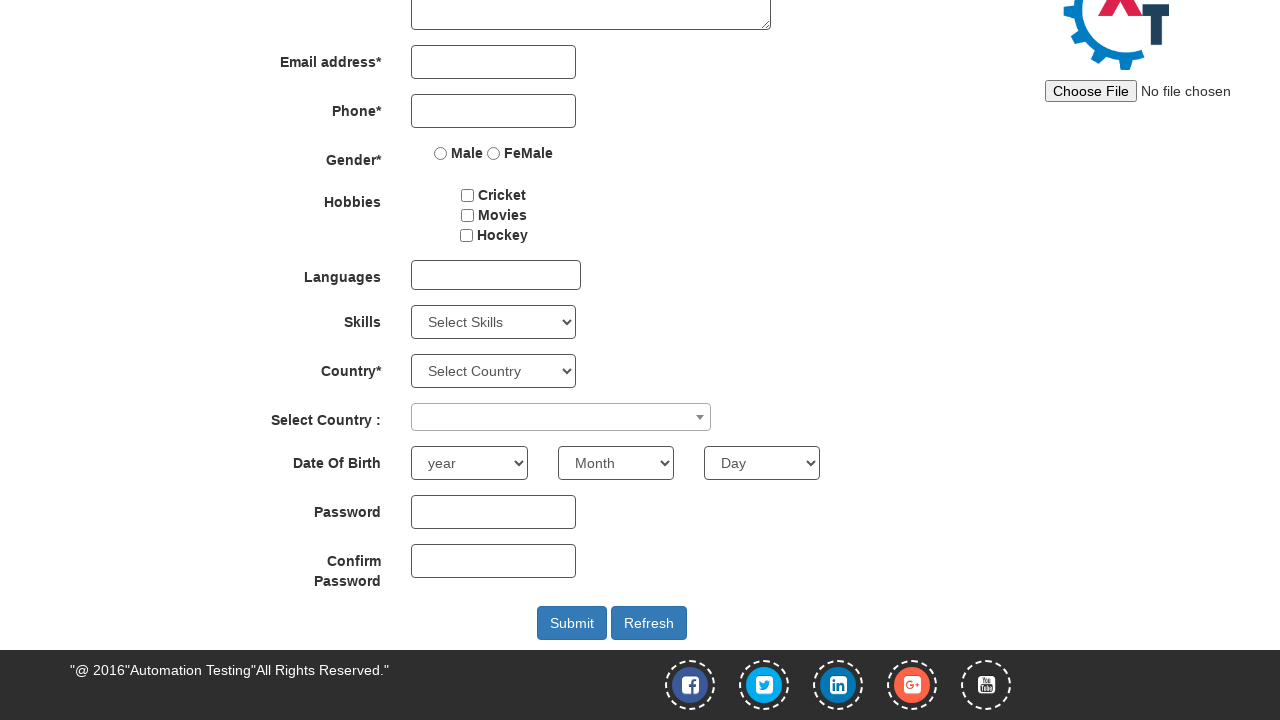